Navigates to the Selenium HQ website and scrolls the page to the bottom

Starting URL: http://www.seleniumhq.org/

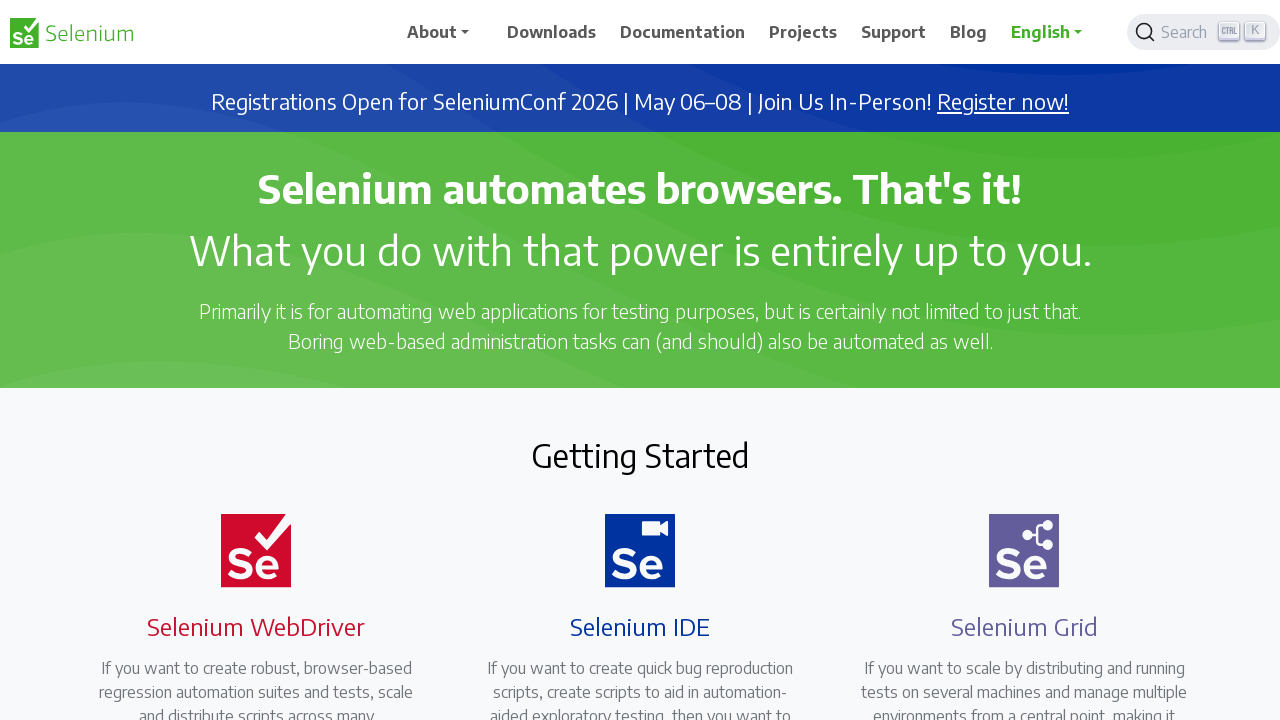

Navigated to Selenium HQ website
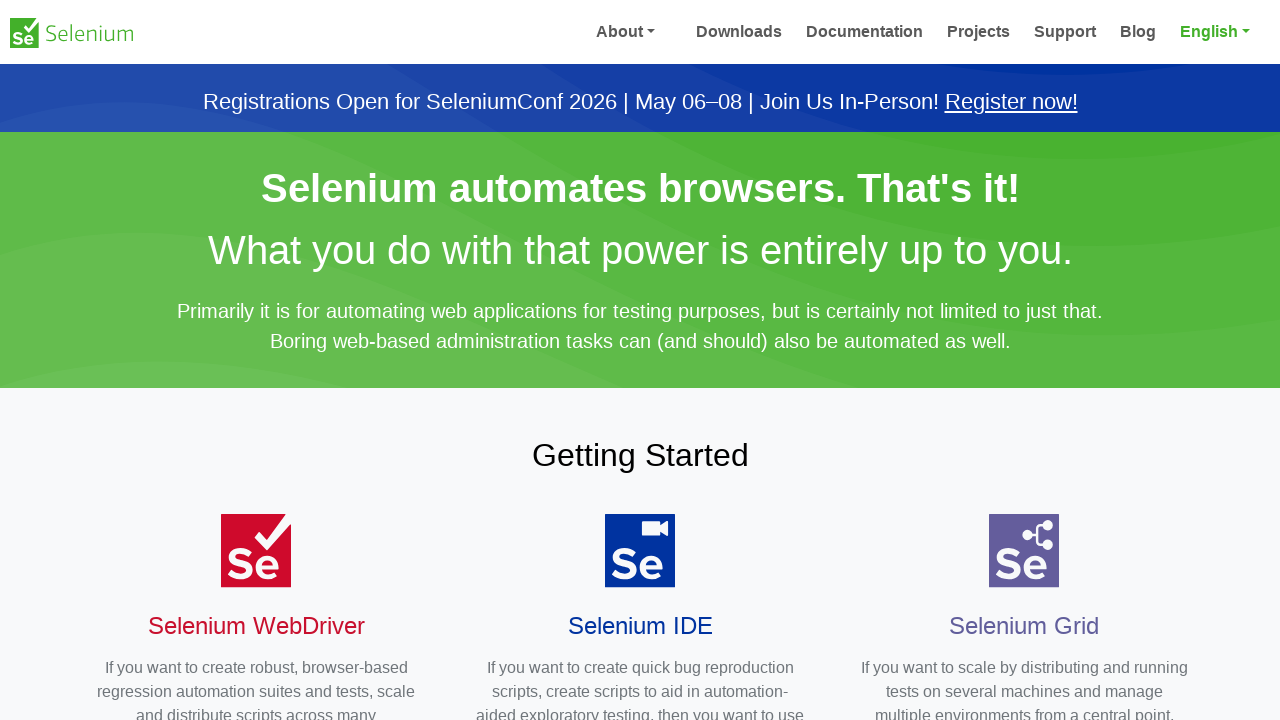

Scrolled page to the bottom
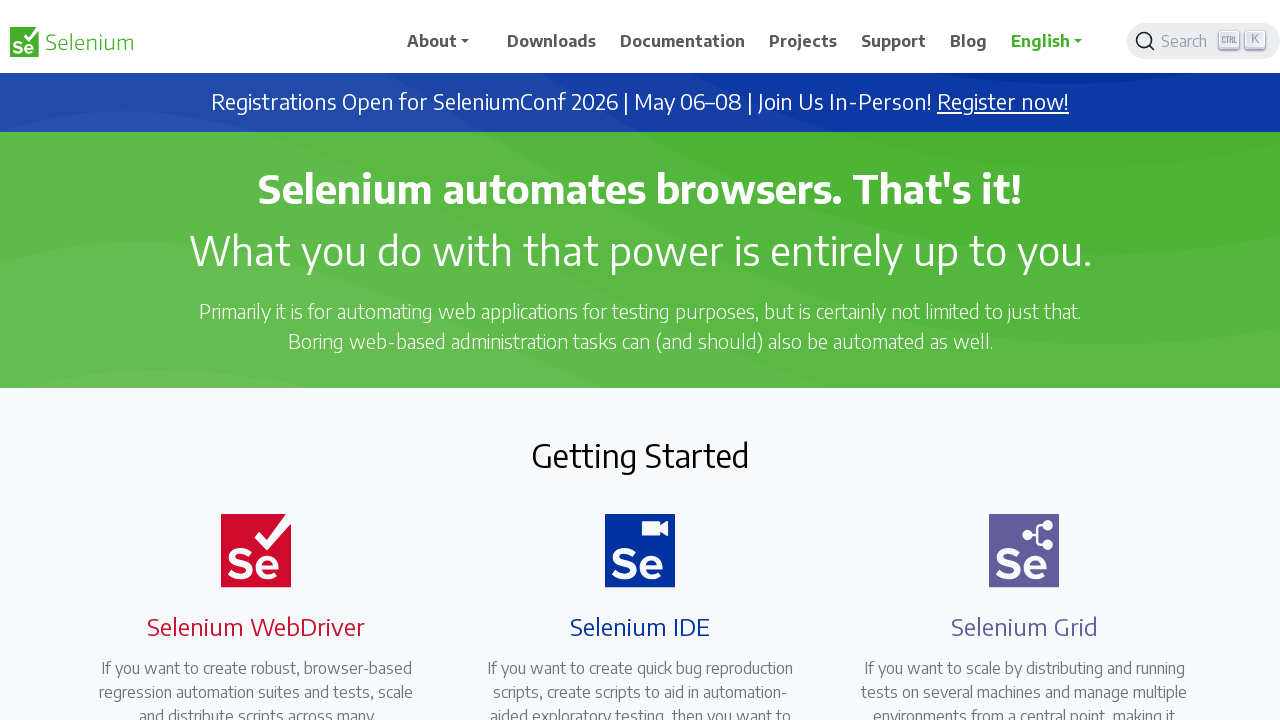

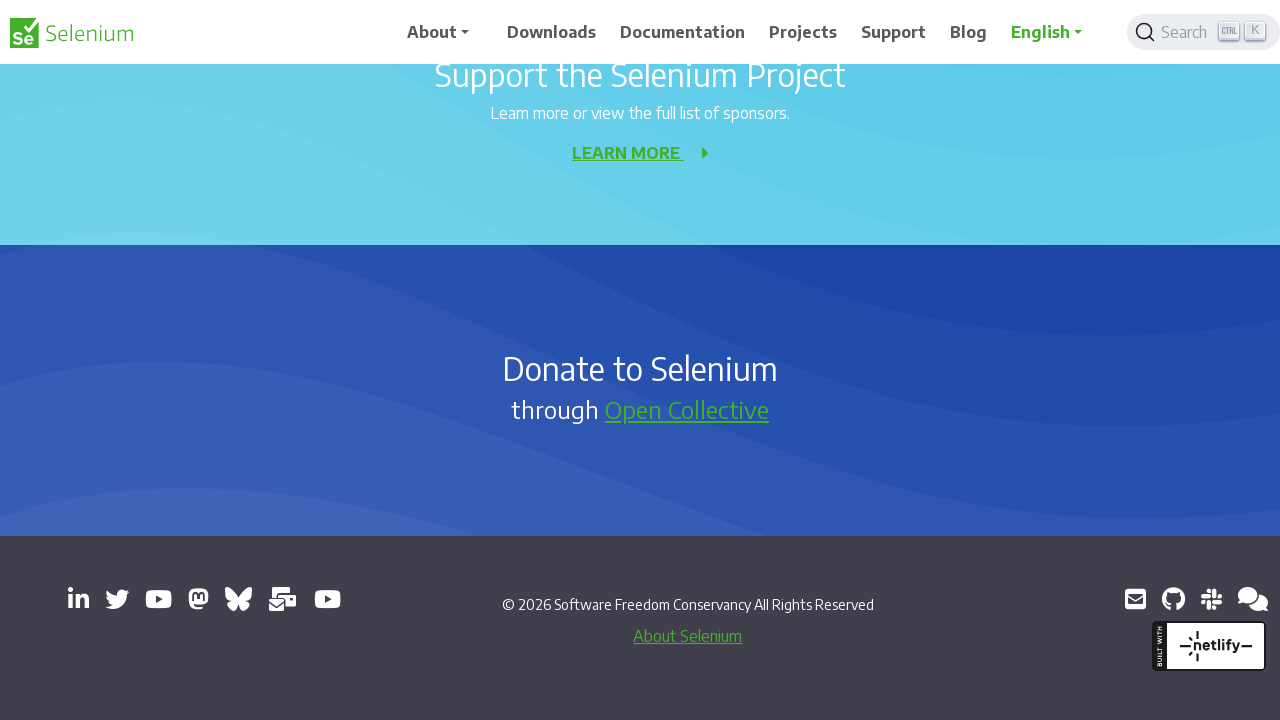